Tests navigation to the password reset page by clicking the forgot password link

Starting URL: https://b2c.passport.rt.ru/

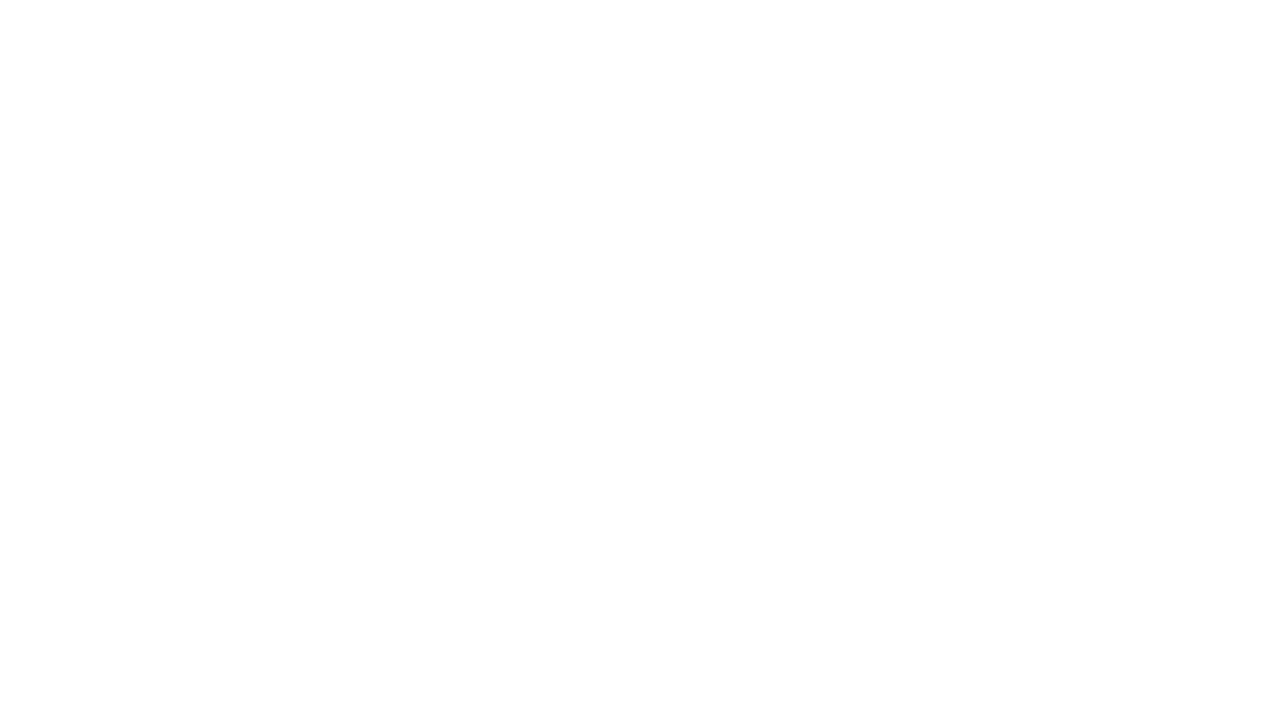

Clicked forgot password link at (1102, 361) on #forgot_password
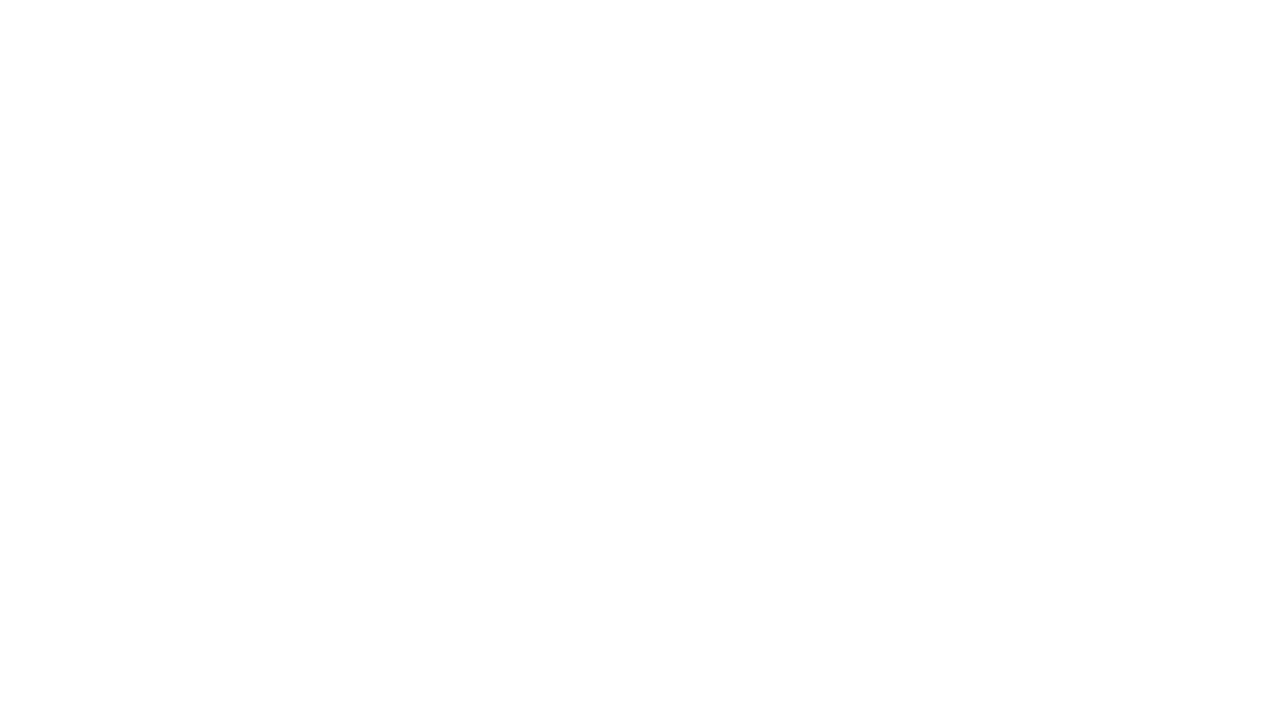

Password reset page title loaded
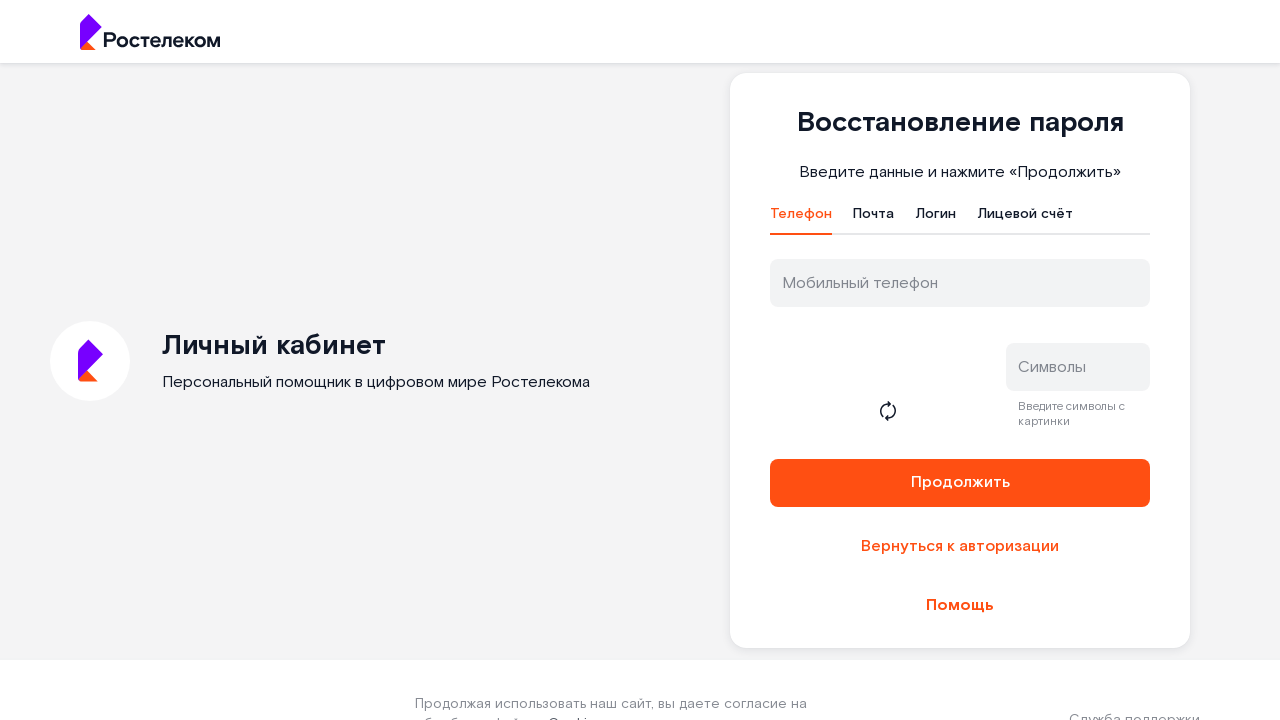

Verified password reset page title is 'Восстановление пароля'
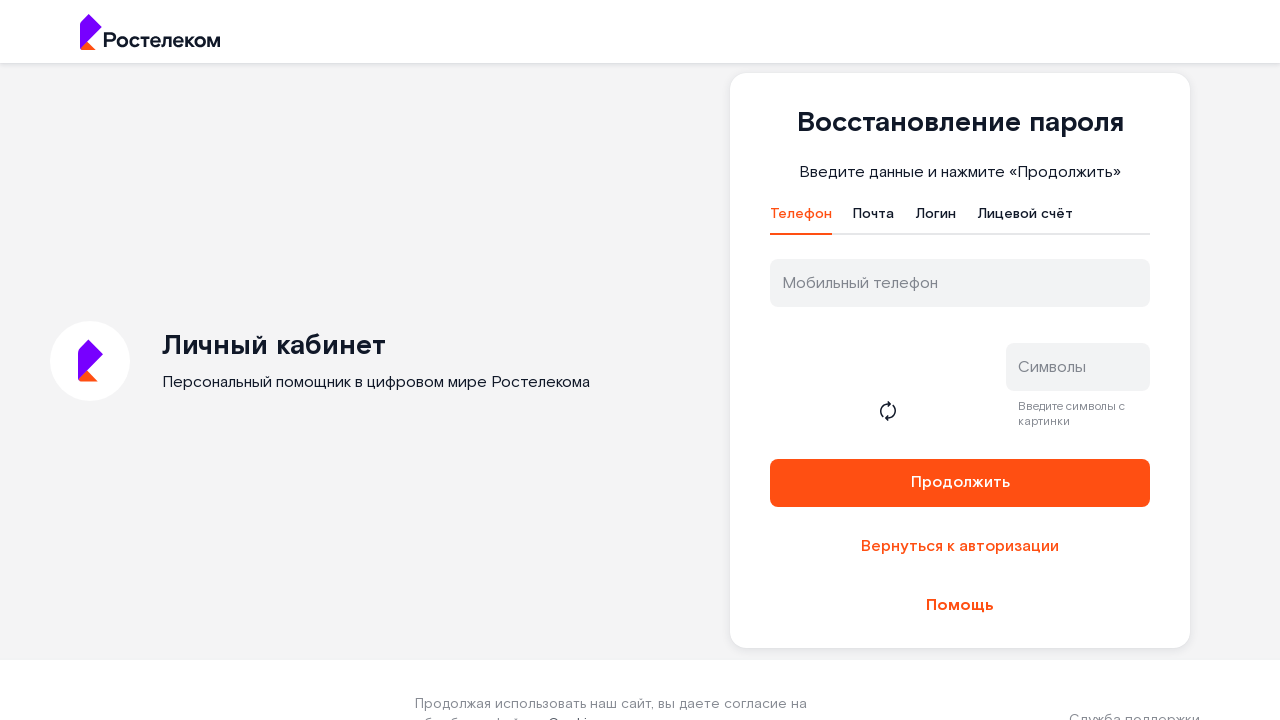

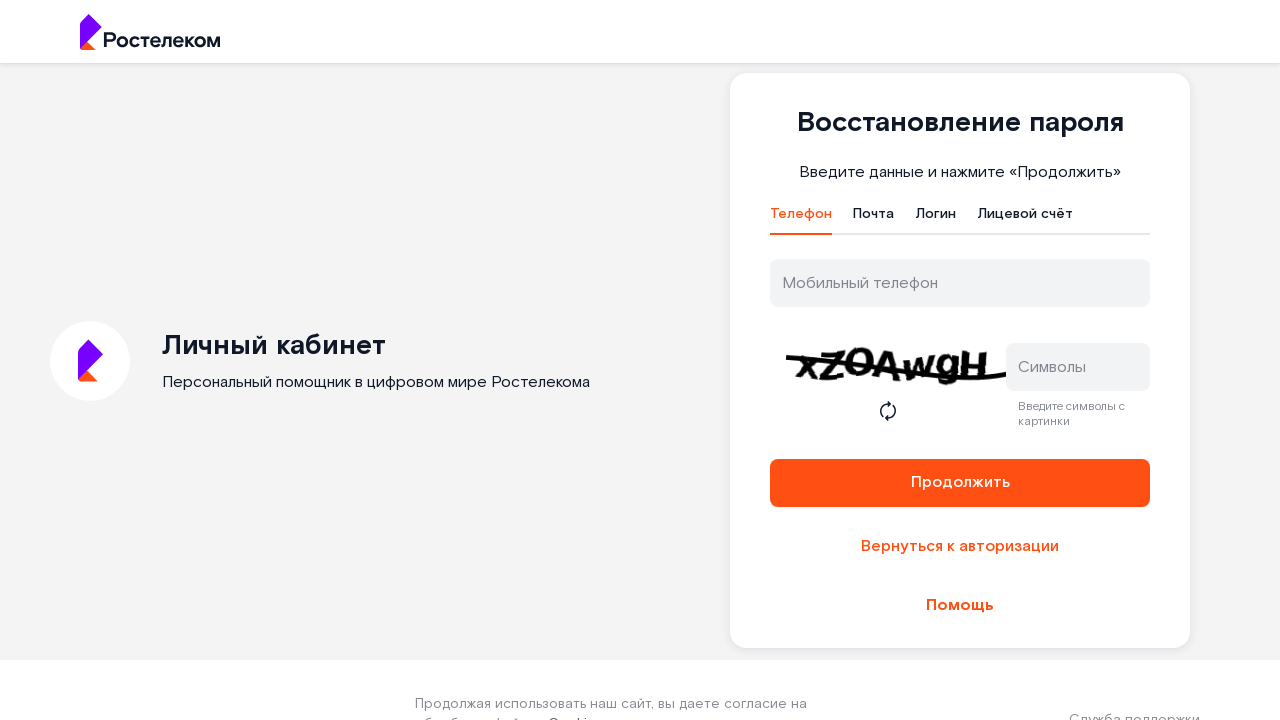